Tests that an item is removed if an empty text string is entered during editing.

Starting URL: https://demo.playwright.dev/todomvc

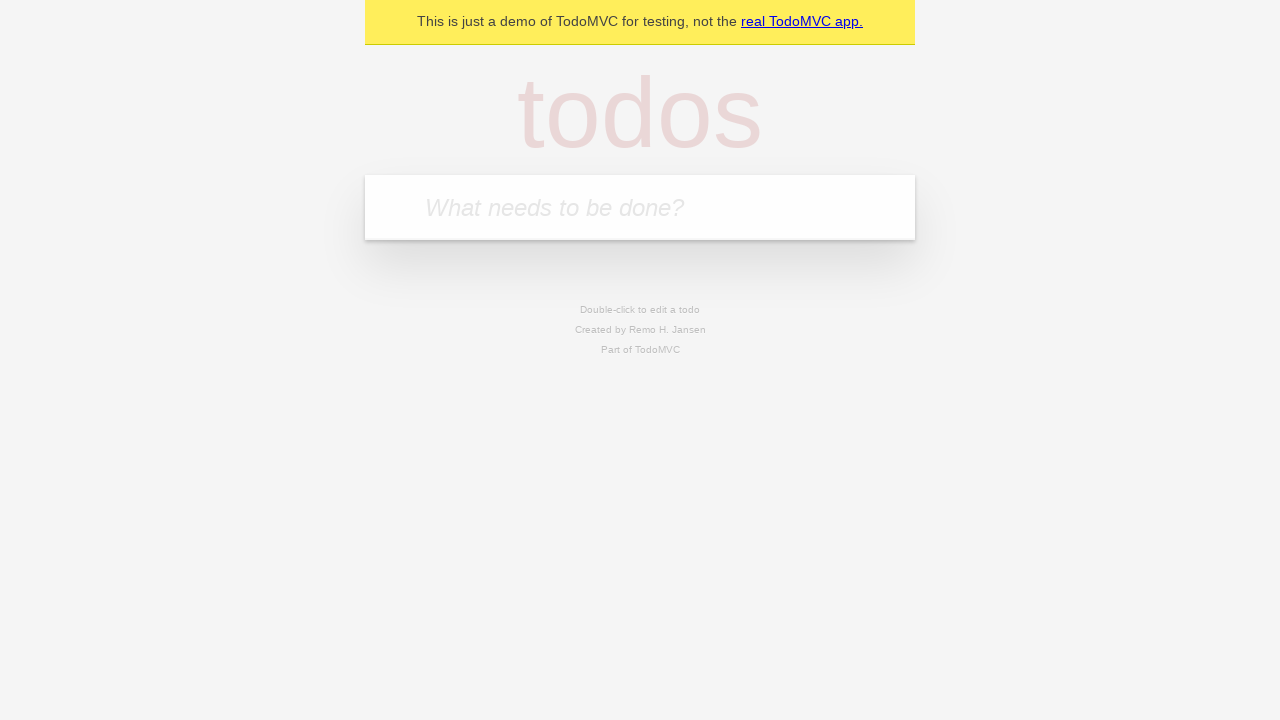

Filled input field with 'buy some cheese' on internal:attr=[placeholder="What needs to be done?"i]
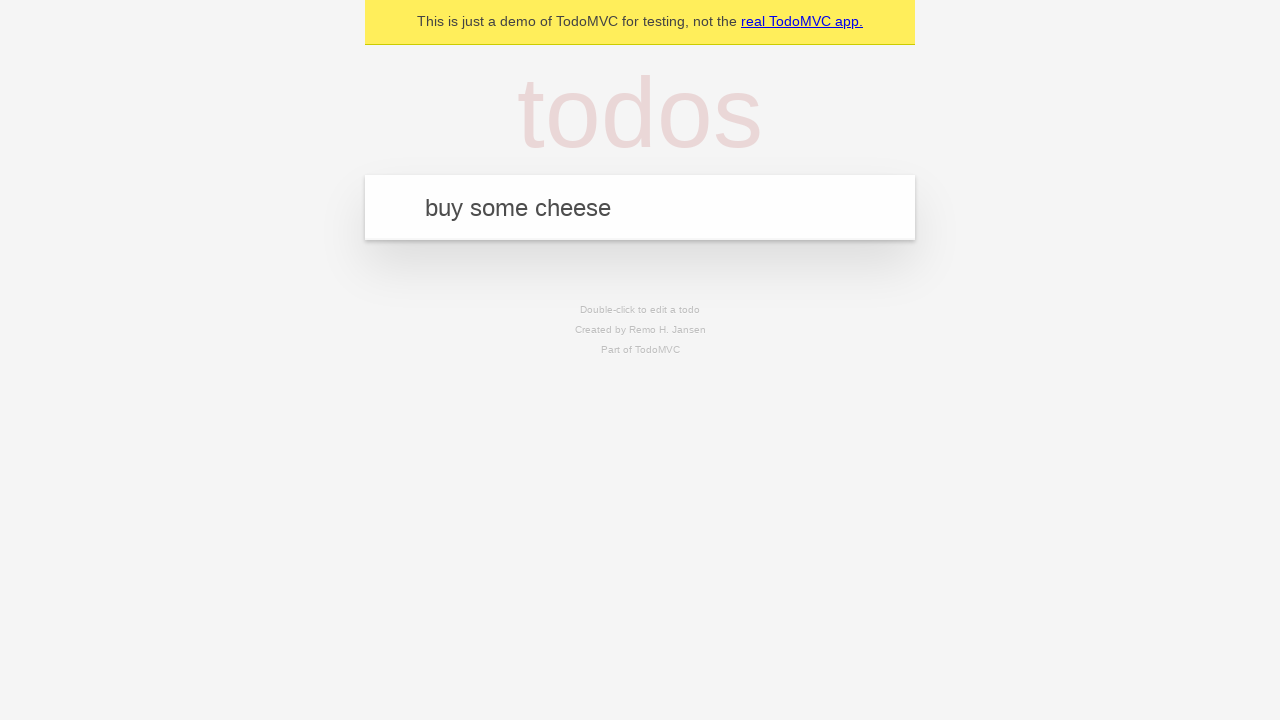

Pressed Enter to create first todo on internal:attr=[placeholder="What needs to be done?"i]
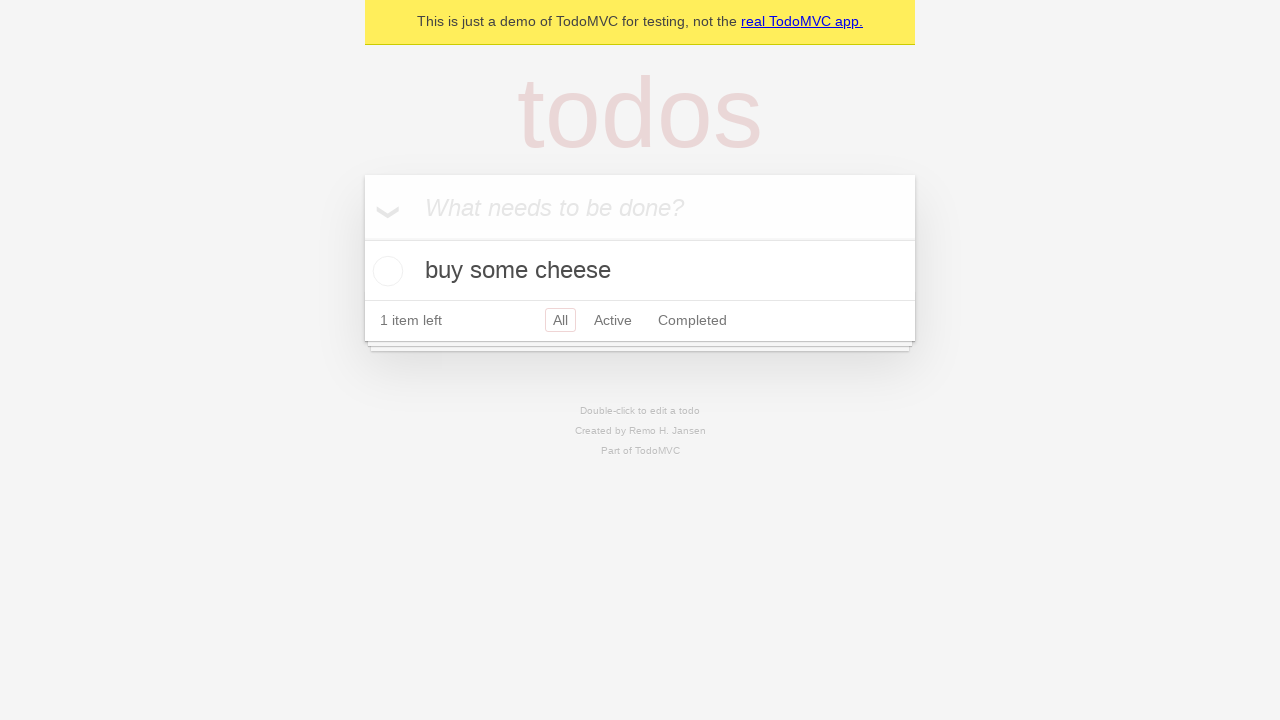

Filled input field with 'feed the cat' on internal:attr=[placeholder="What needs to be done?"i]
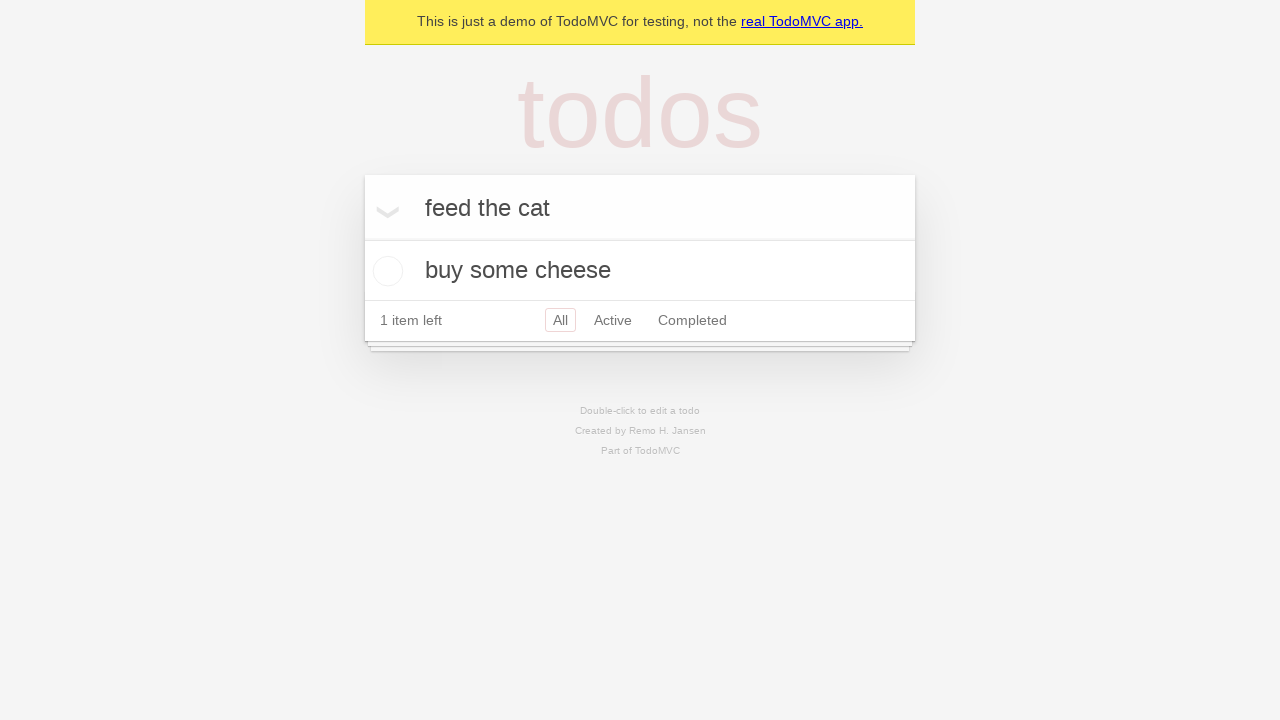

Pressed Enter to create second todo on internal:attr=[placeholder="What needs to be done?"i]
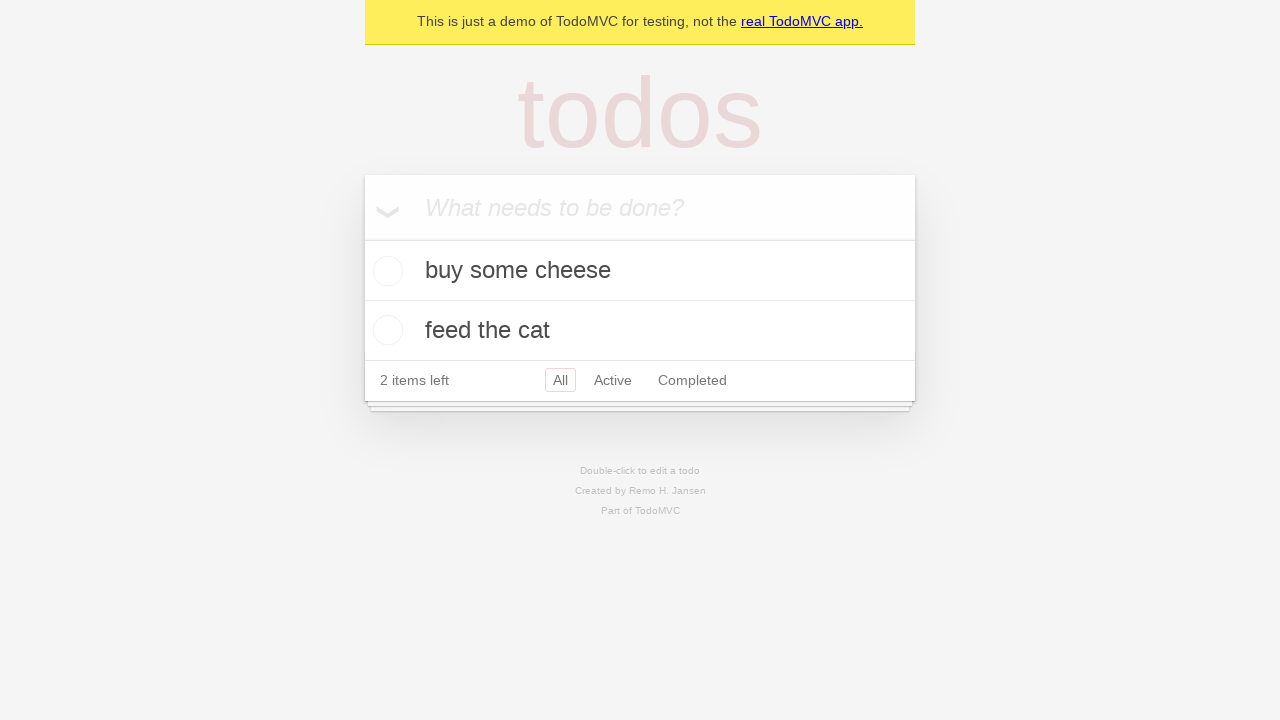

Filled input field with 'book a doctors appointment' on internal:attr=[placeholder="What needs to be done?"i]
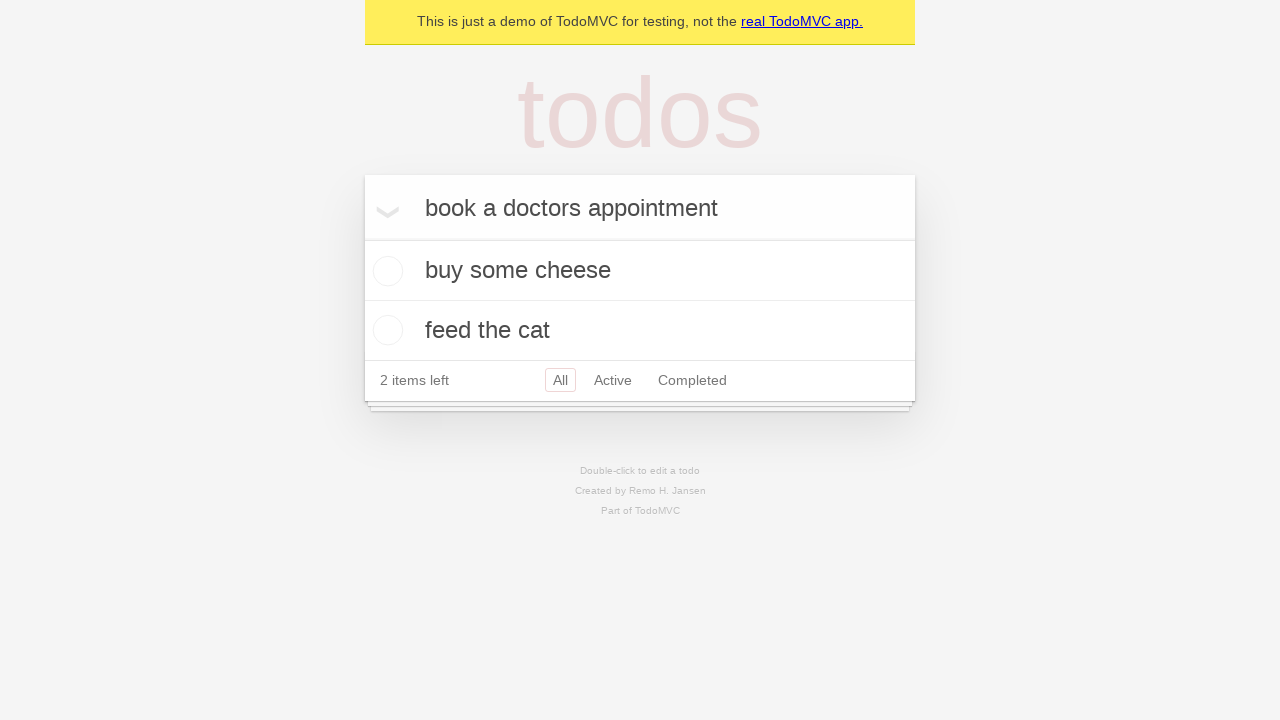

Pressed Enter to create third todo on internal:attr=[placeholder="What needs to be done?"i]
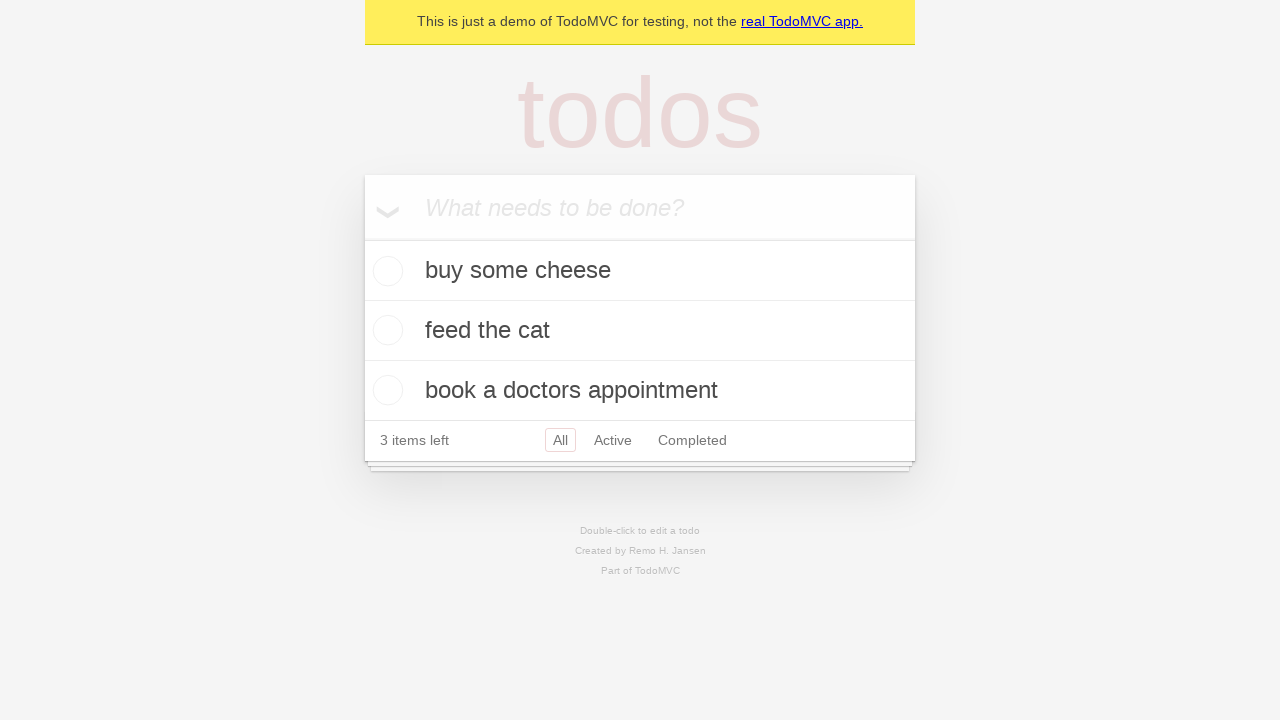

Double-clicked second todo item to enter edit mode at (640, 331) on .todo-list li >> nth=1
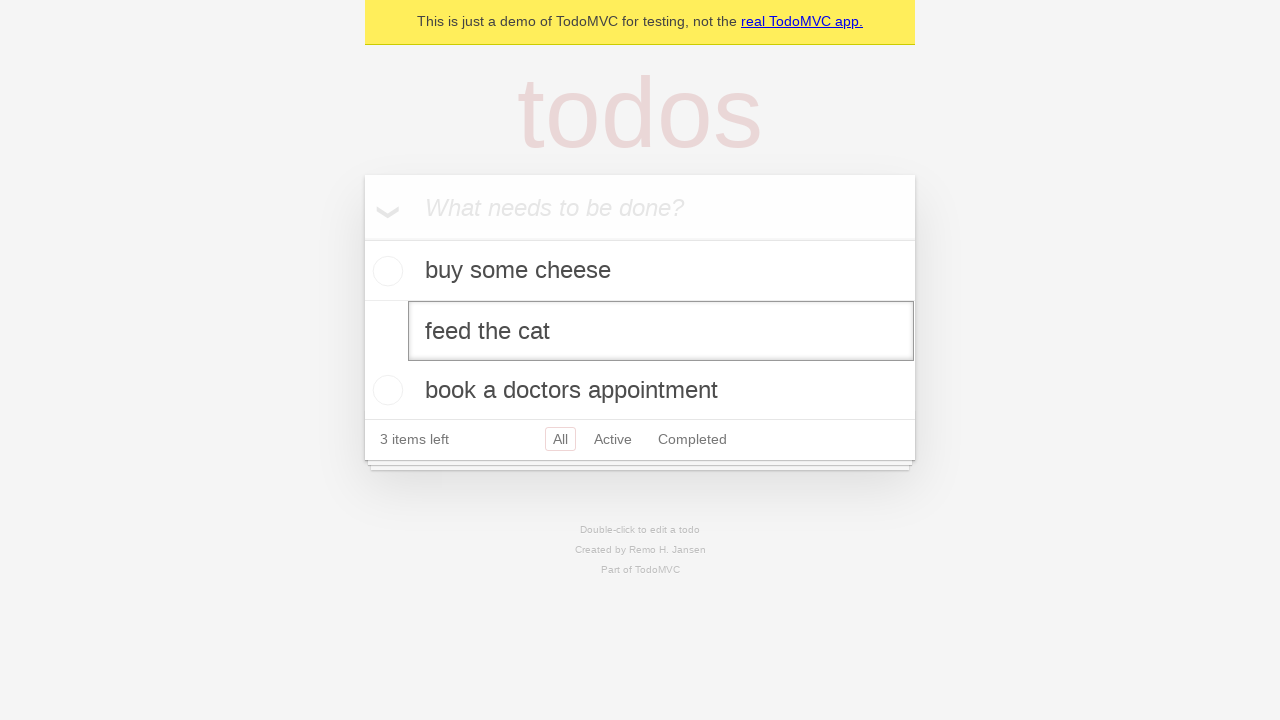

Cleared the edit field with empty text string on .todo-list li >> nth=1 >> .edit
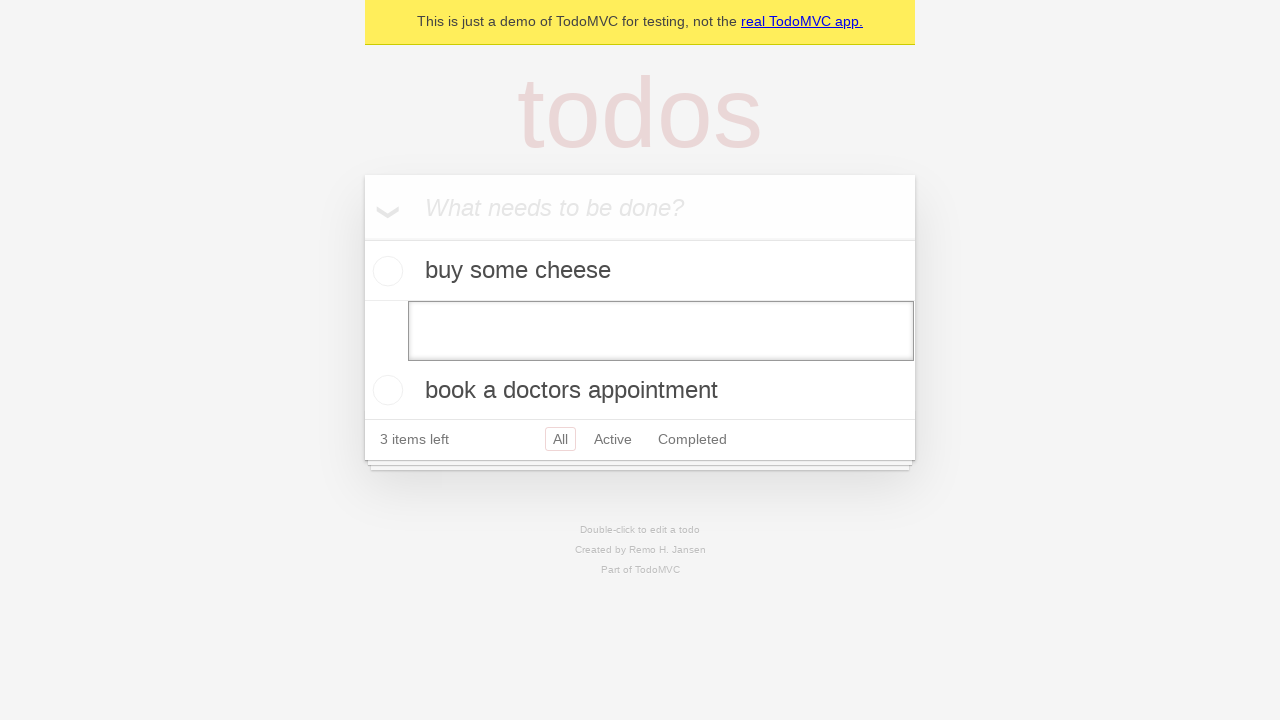

Pressed Enter to confirm empty edit, removing the todo item on .todo-list li >> nth=1 >> .edit
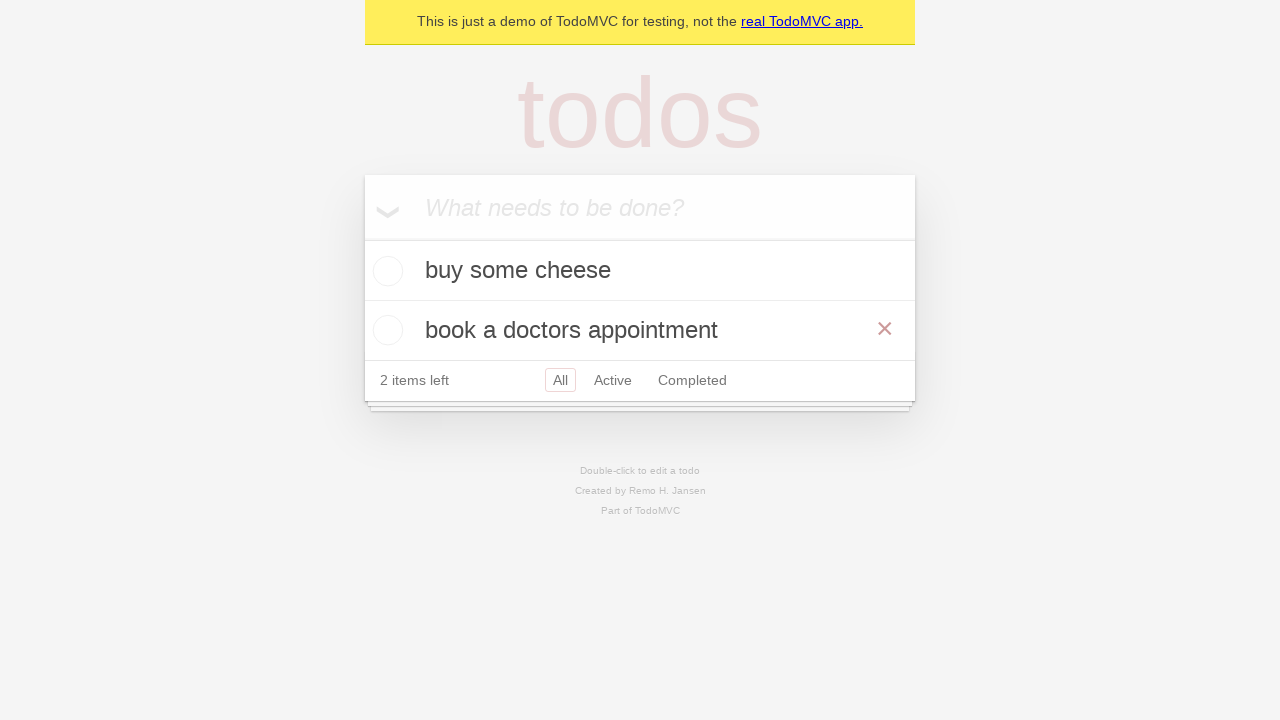

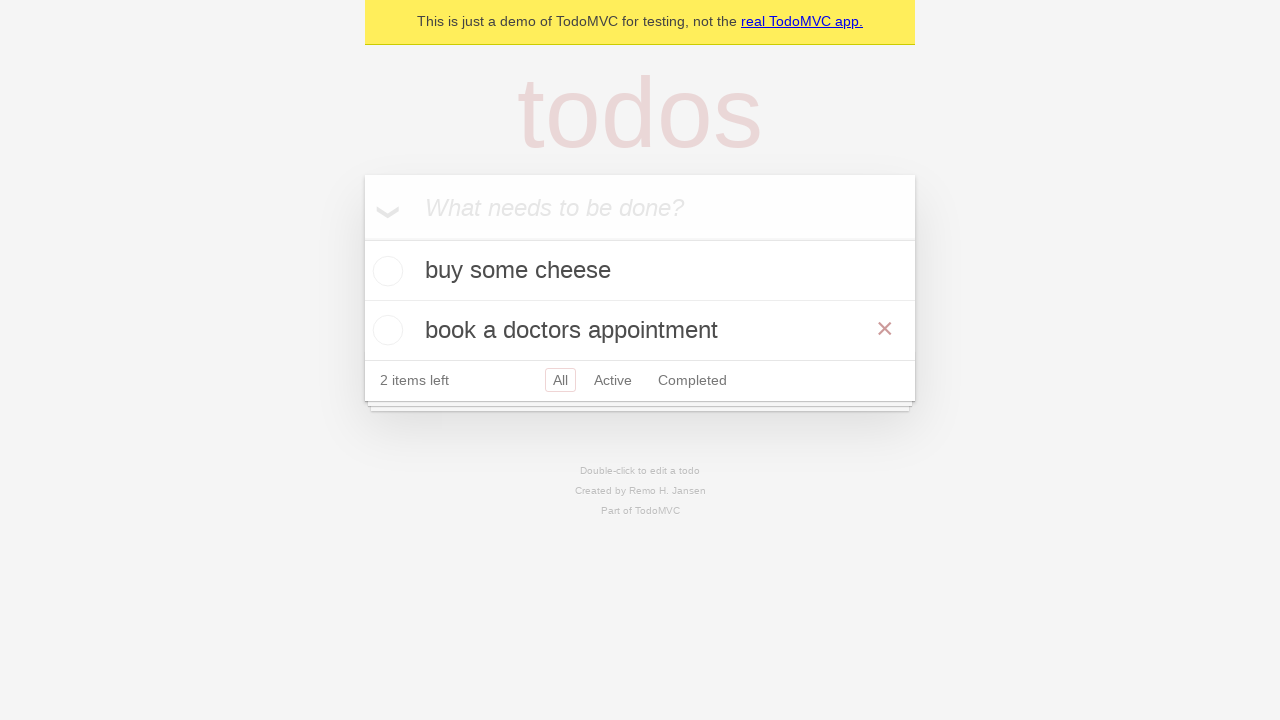